Tests window handling functionality by clicking a link that opens a new window, switching between windows, and verifying content in each window

Starting URL: http://the-internet.herokuapp.com/windows

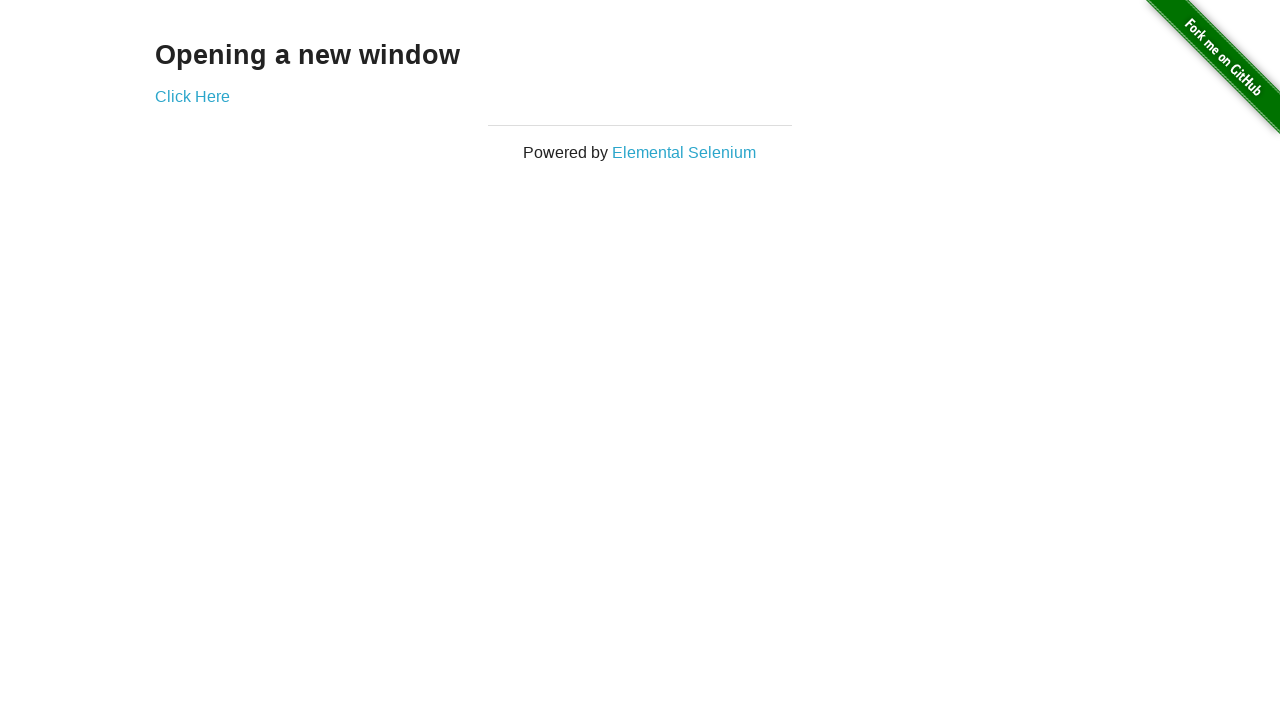

Clicked 'Click Here' link to open a new window at (192, 96) on xpath=//a[contains(text(), 'Click Here')]
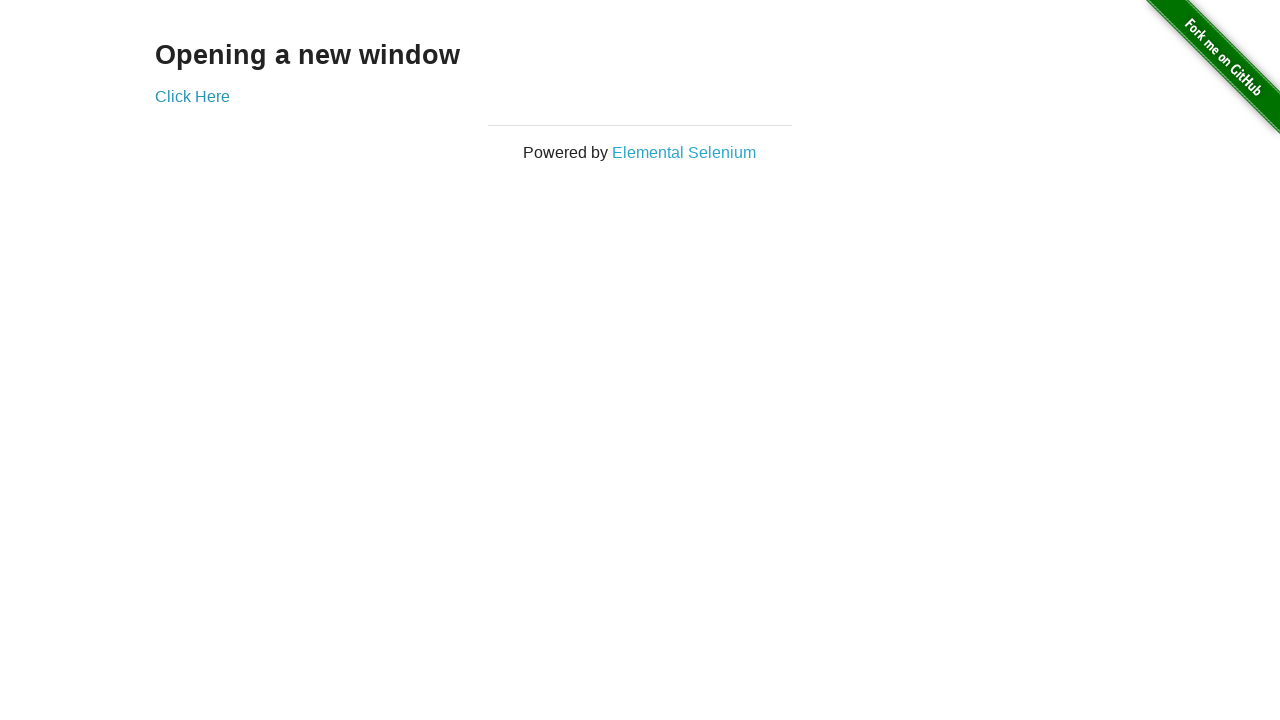

New window opened and captured
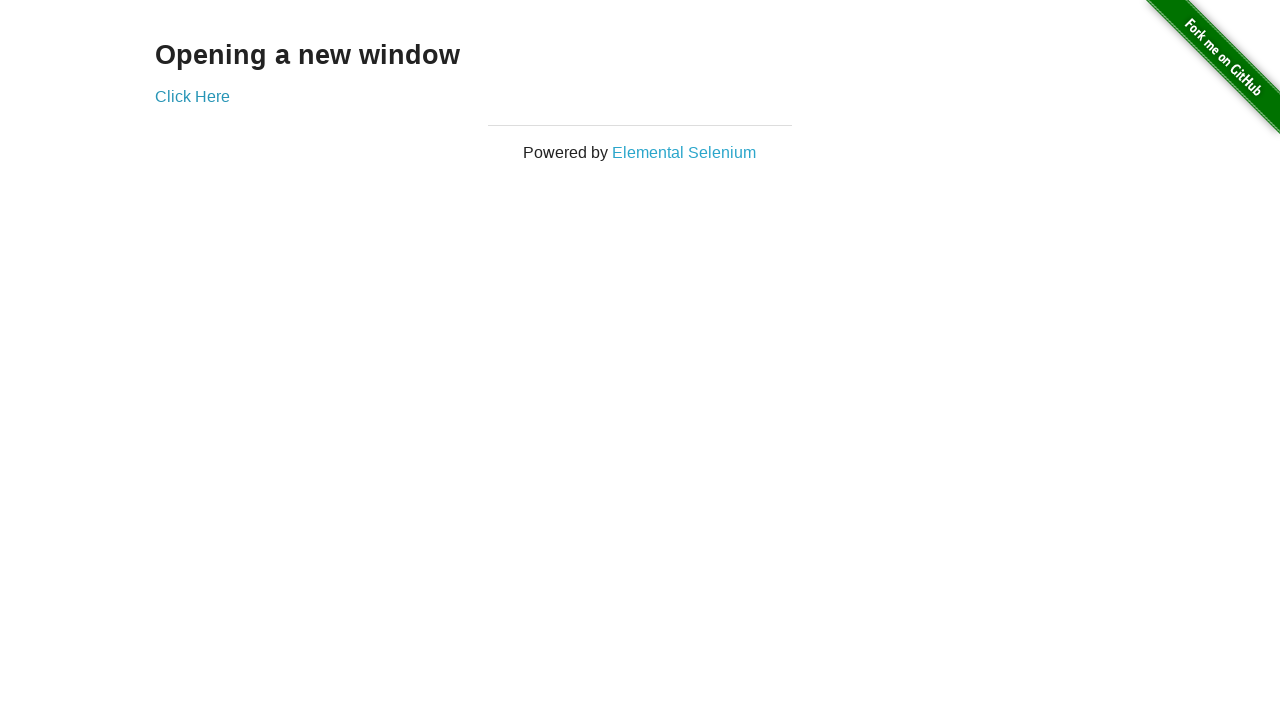

New window page load state completed
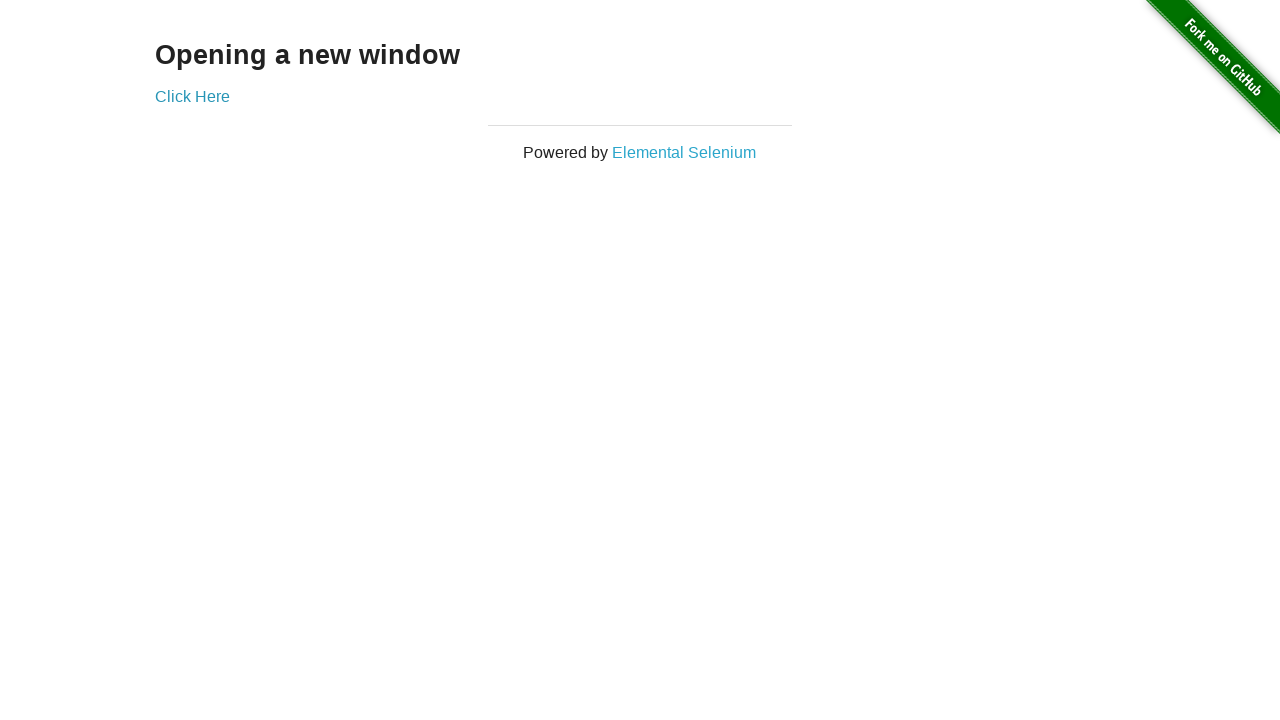

Retrieved text from new window: 'New Window'
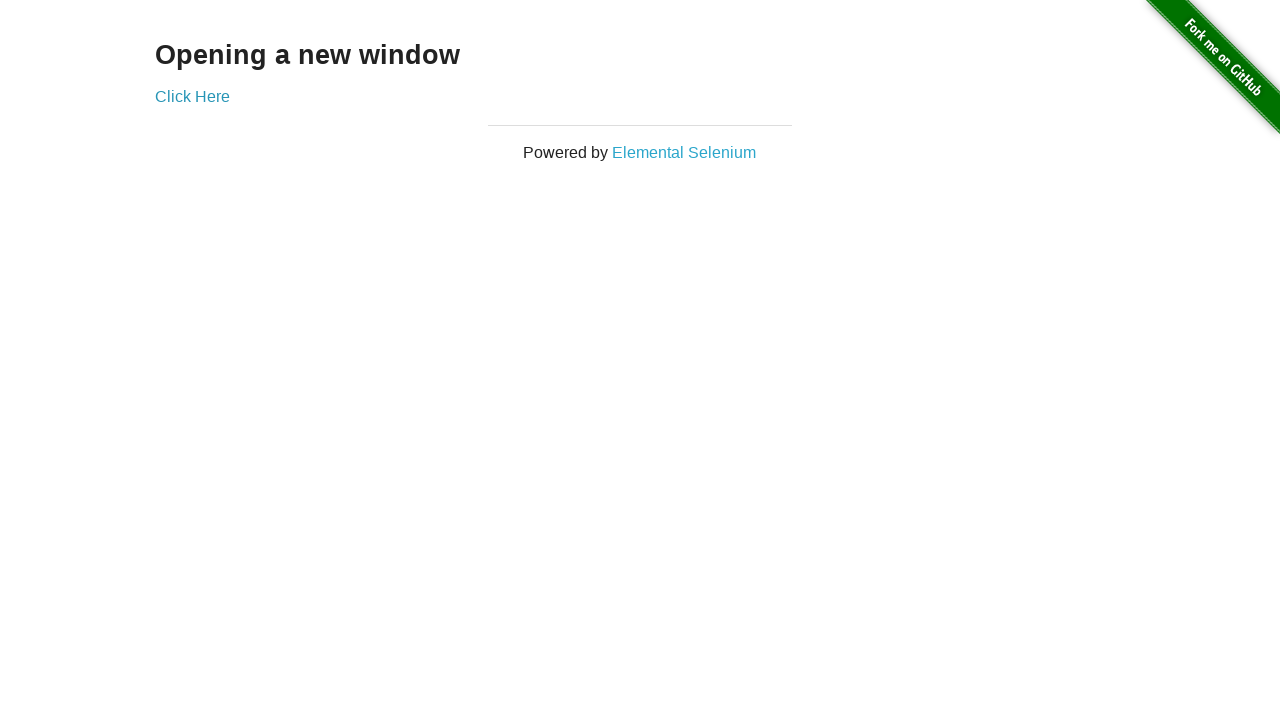

Printed new window text to console
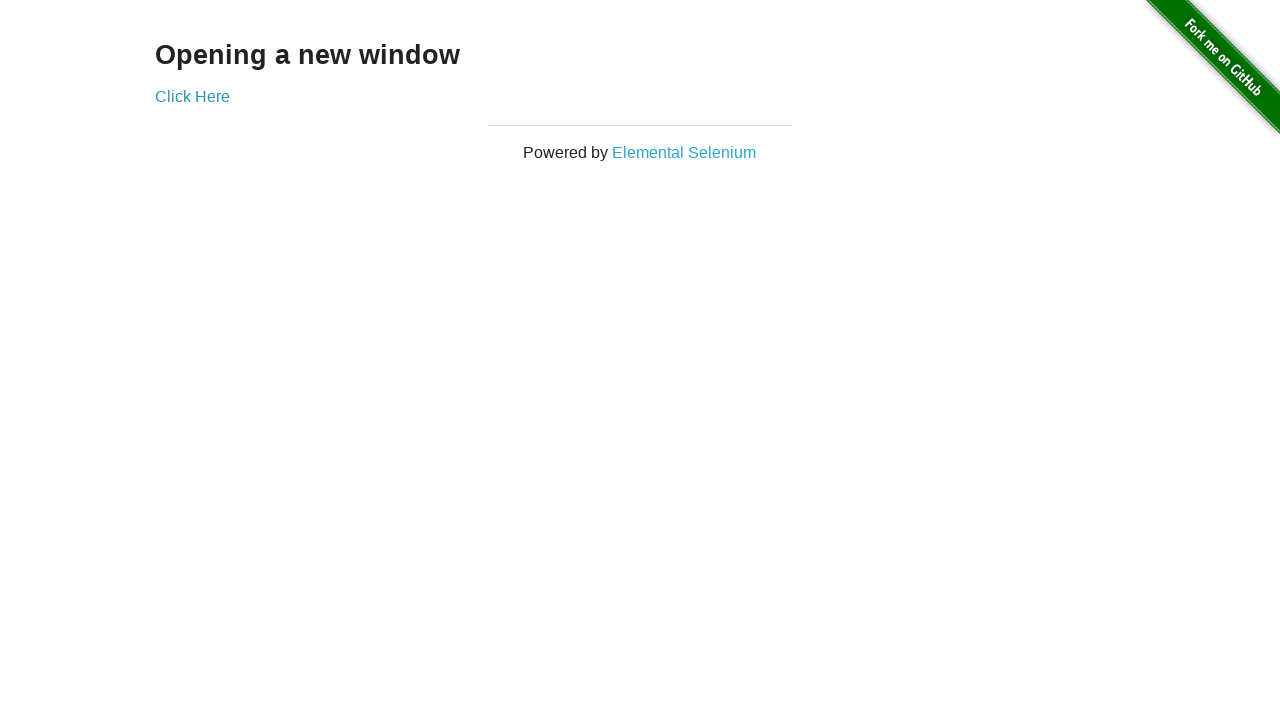

Retrieved text from original window: 'Opening a new window'
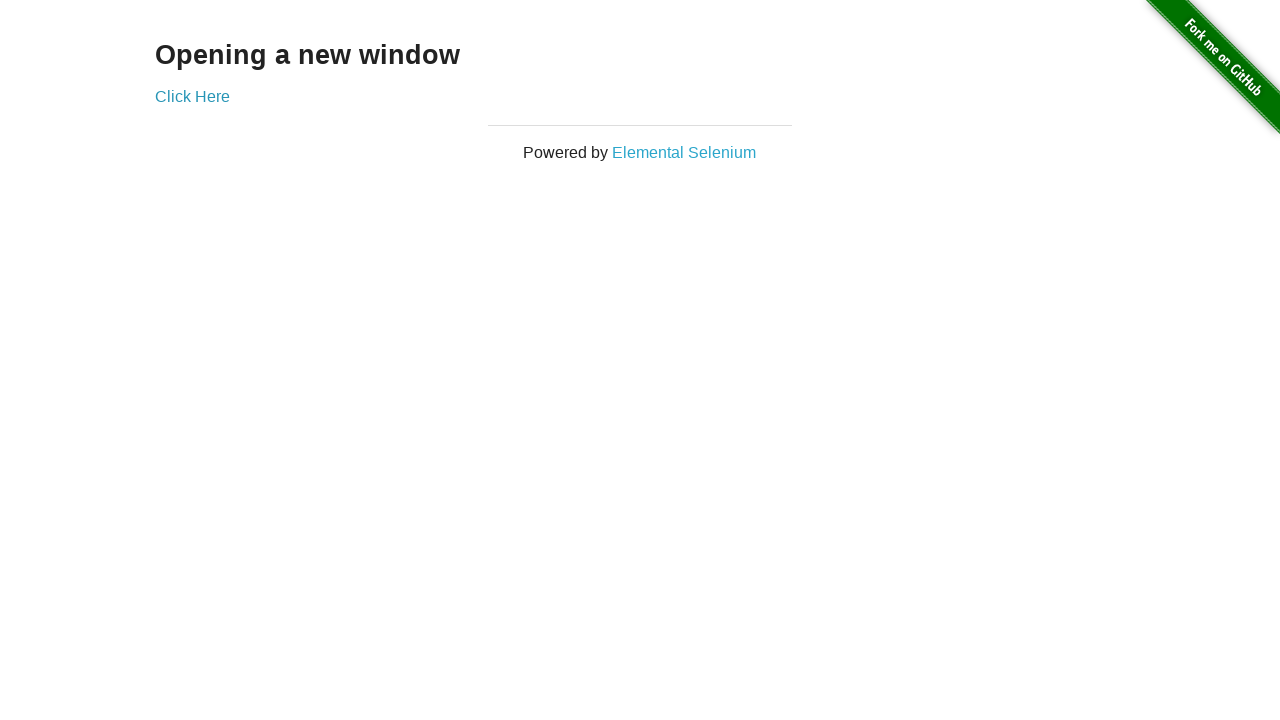

Printed original window text to console
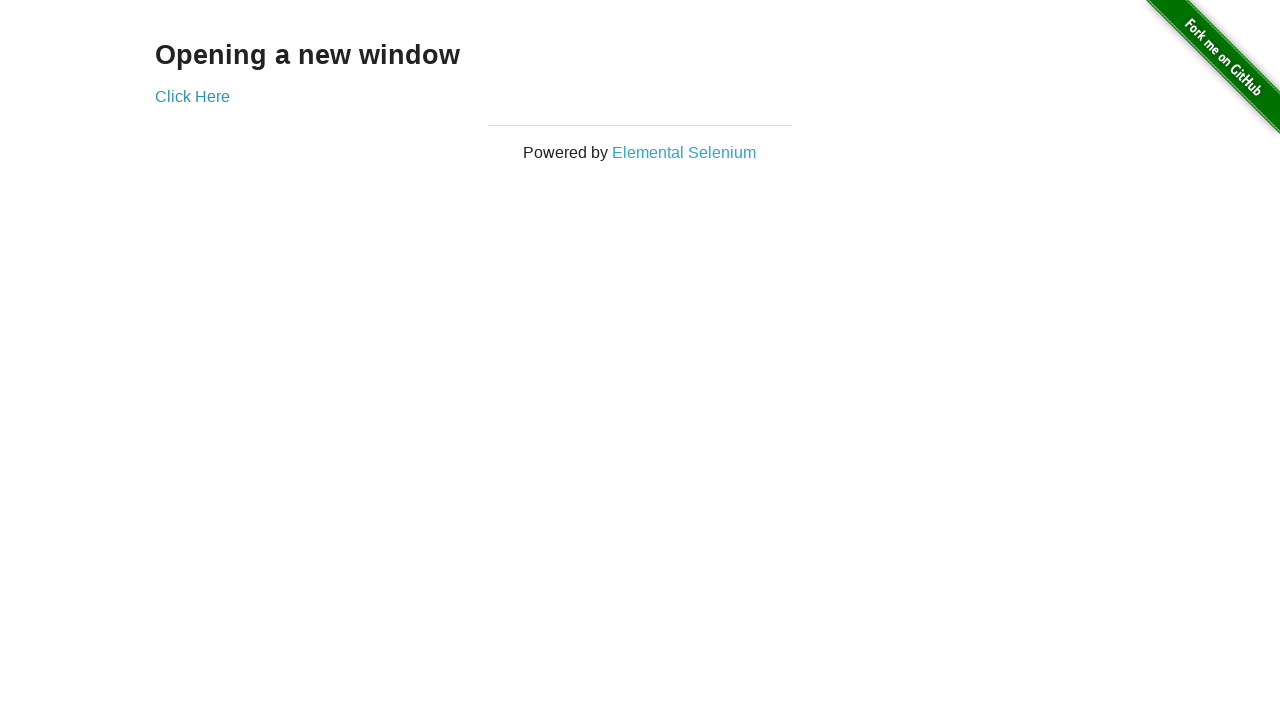

Closed the new window
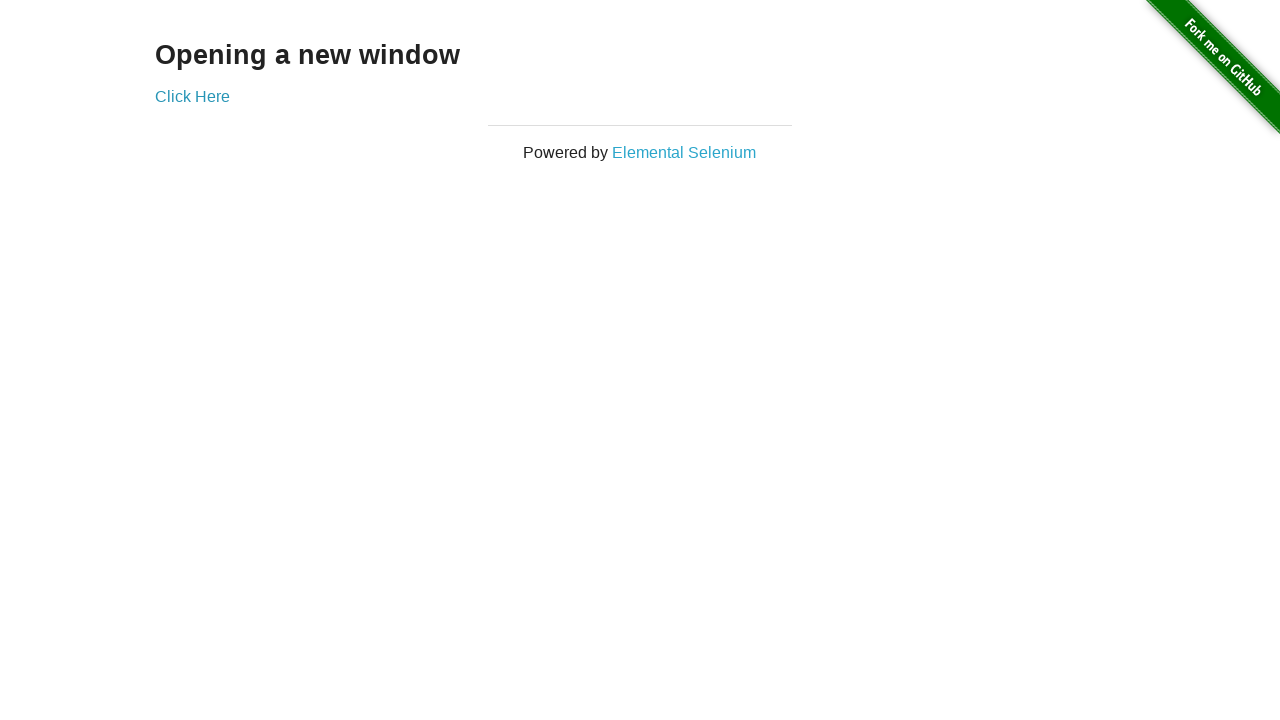

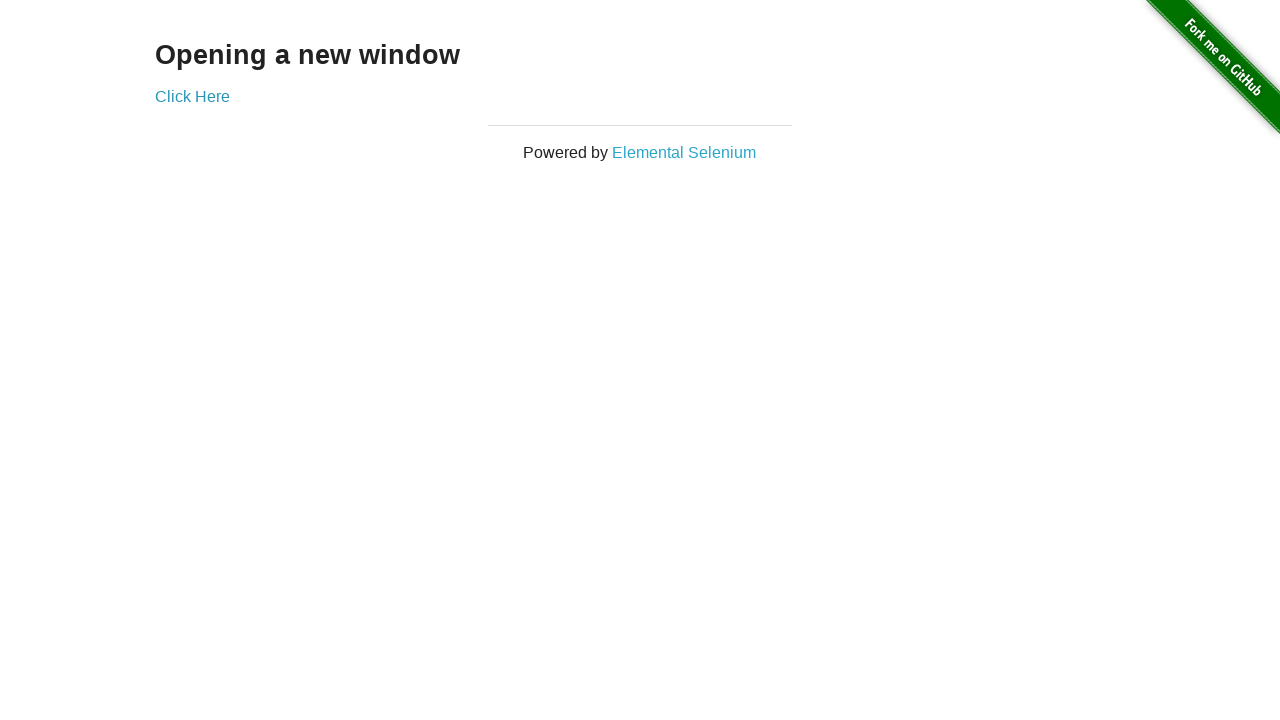